Tests clicking the submit button on a practice form using JavaScript execution. This demonstrates JavaScript-based element interaction on the DemoQA automation practice form.

Starting URL: https://demoqa.com/automation-practice-form

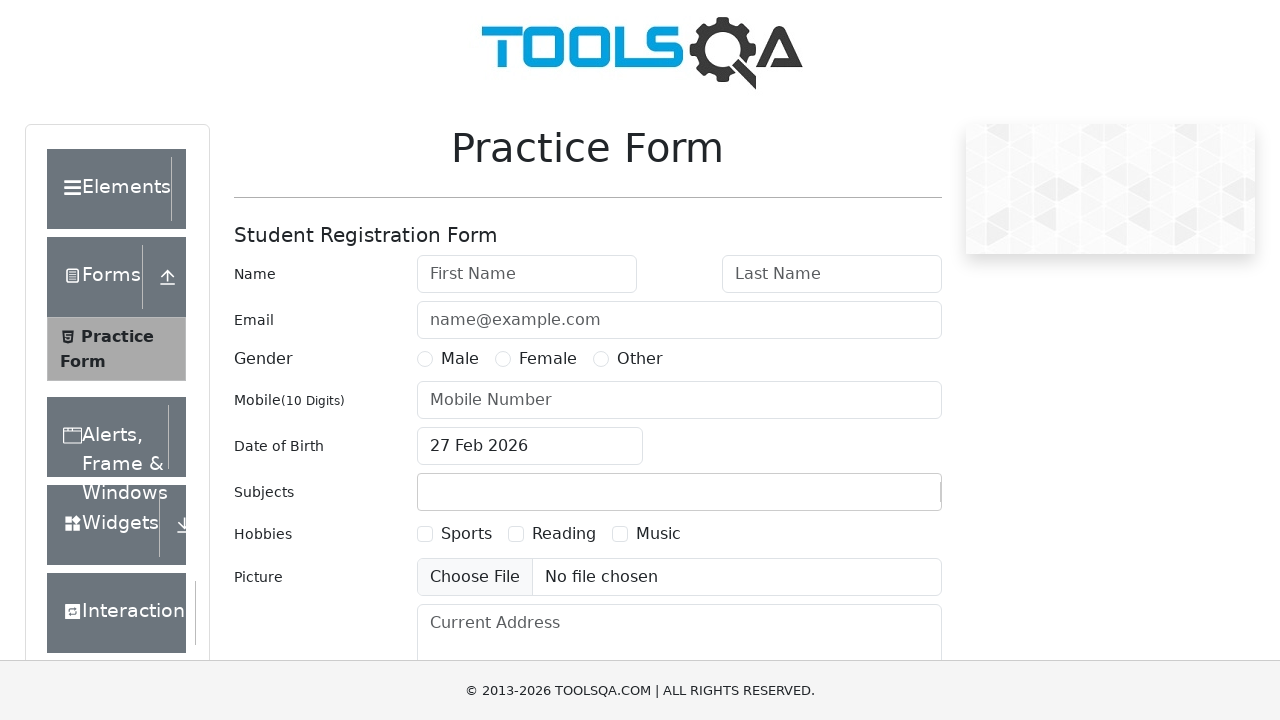

Waited for submit button to be present on the DemoQA practice form
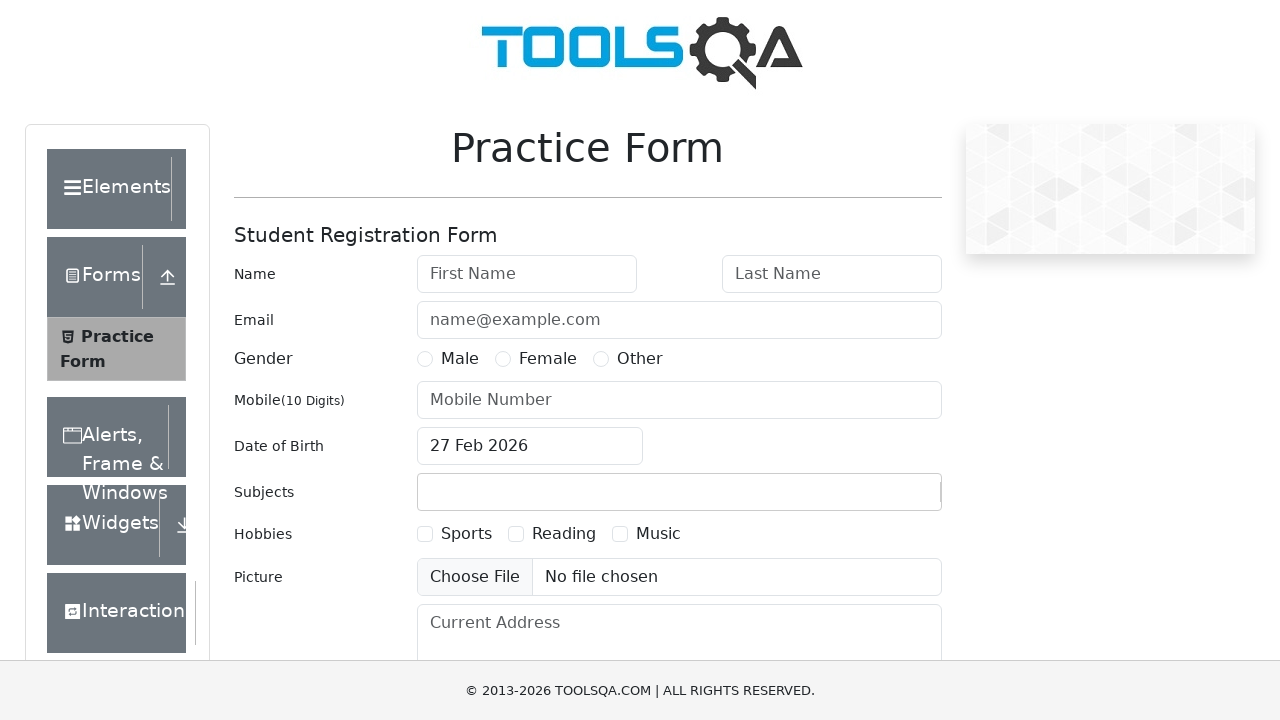

Clicked submit button using JavaScript execution
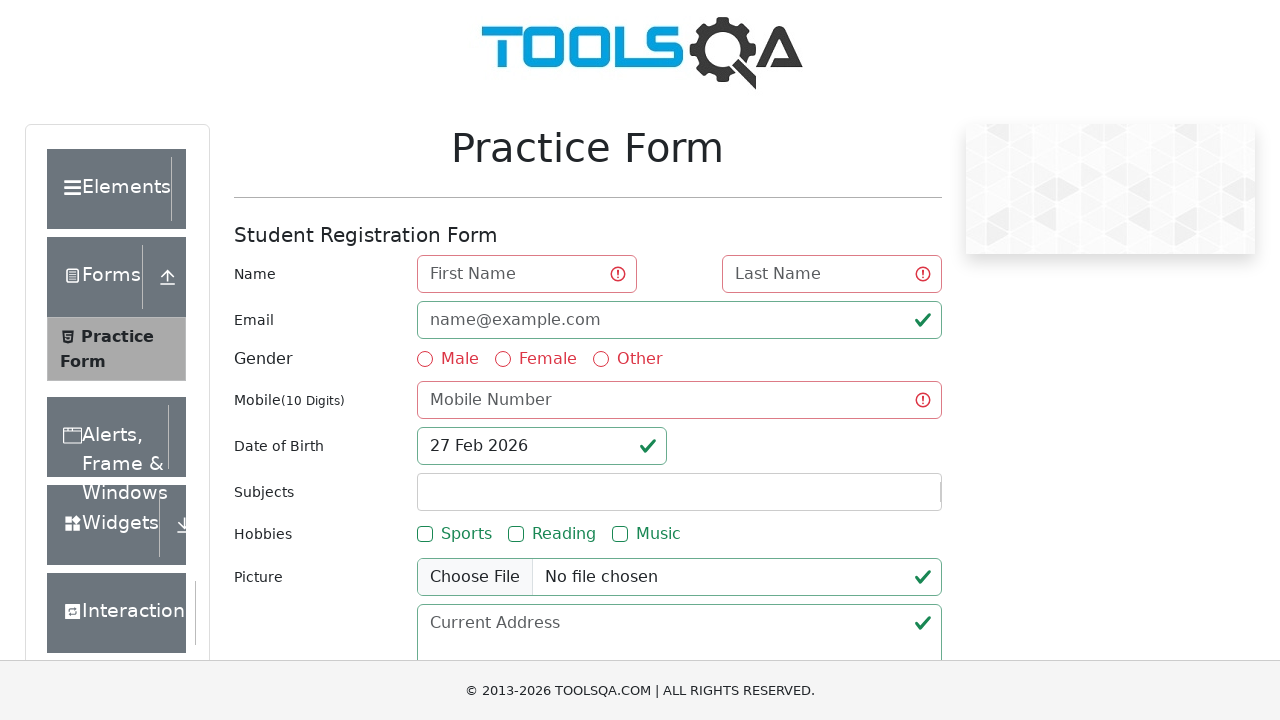

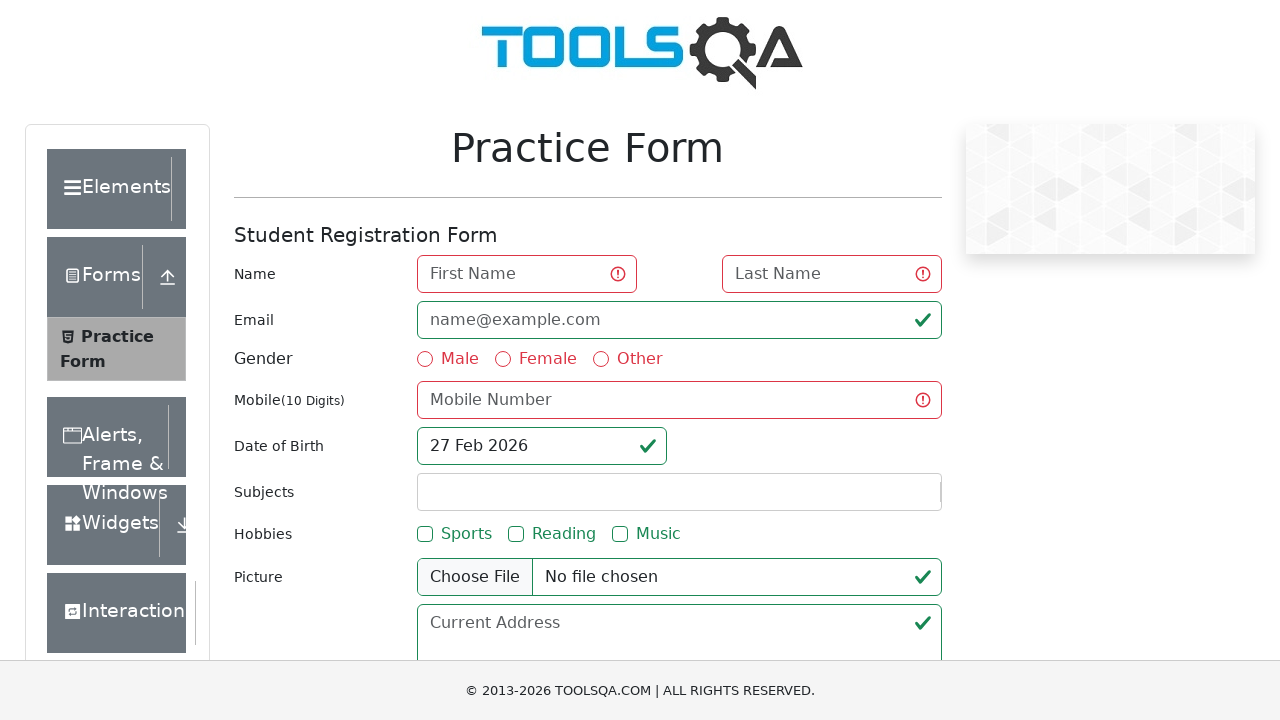